Tests a wait scenario by clicking a verify button and checking that a success message appears on the page

Starting URL: http://suninjuly.github.io/wait1.html

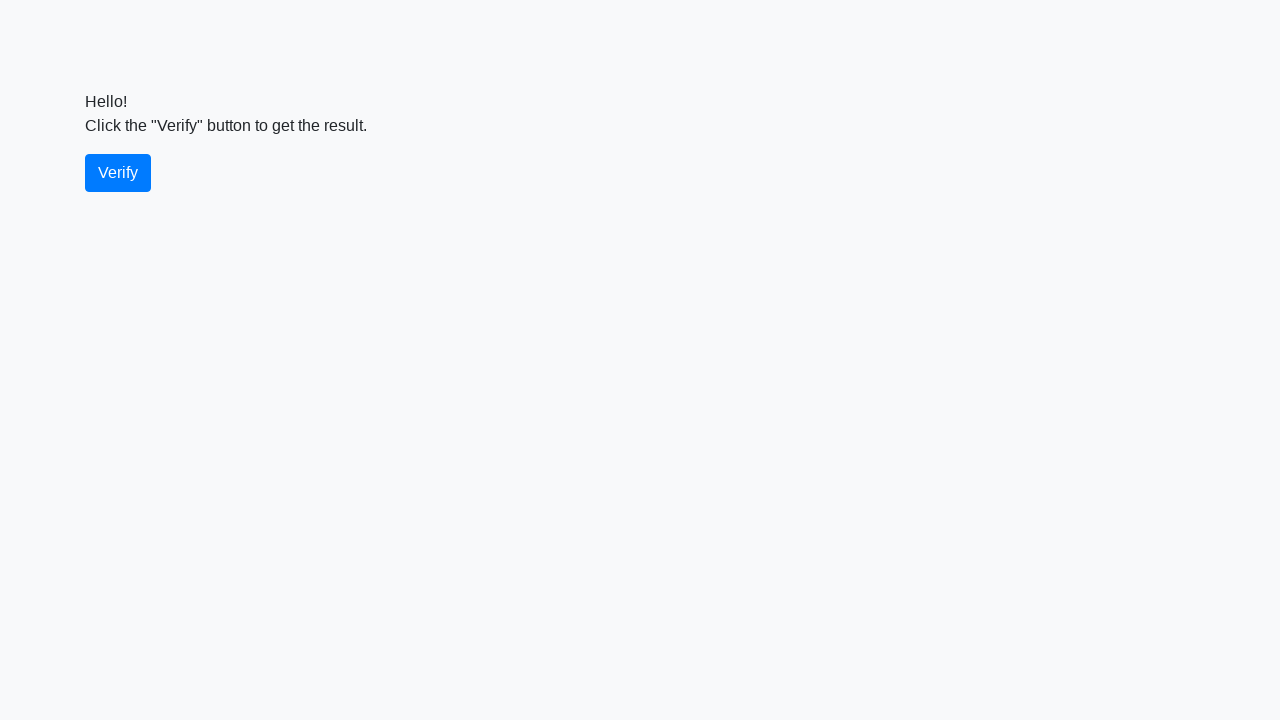

Clicked verify button at (118, 173) on #verify
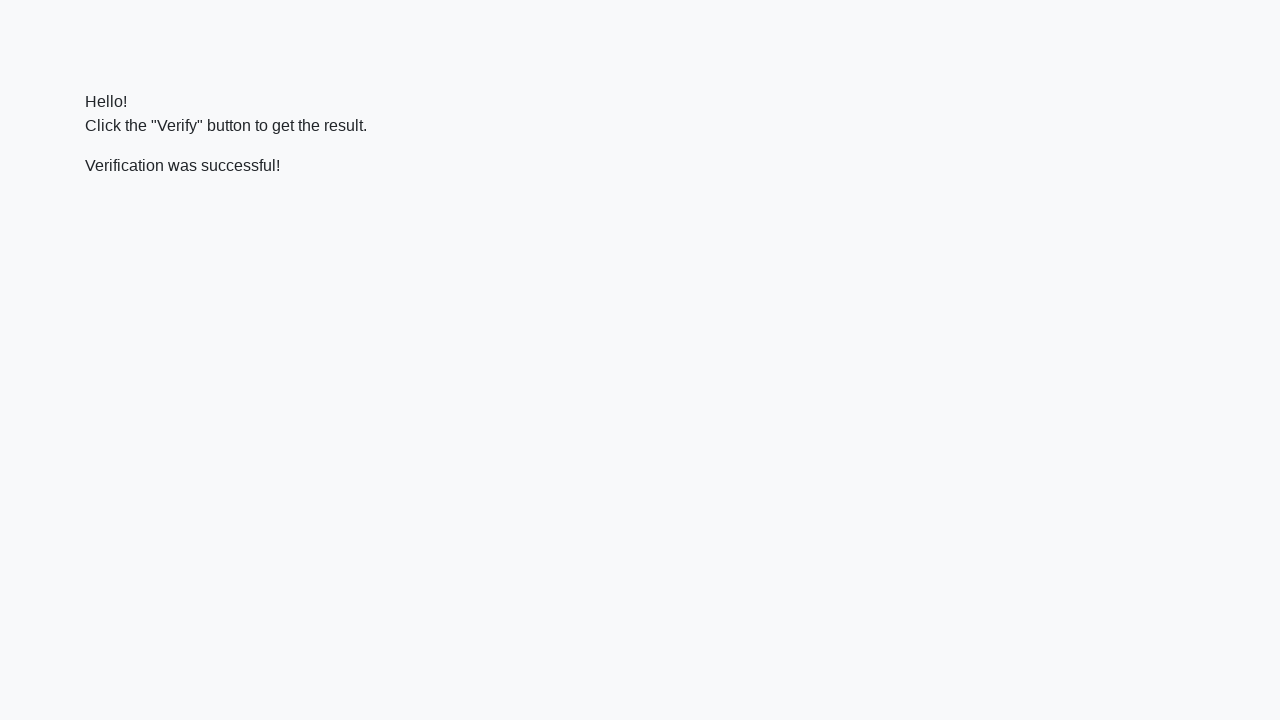

Verification message appeared on the page
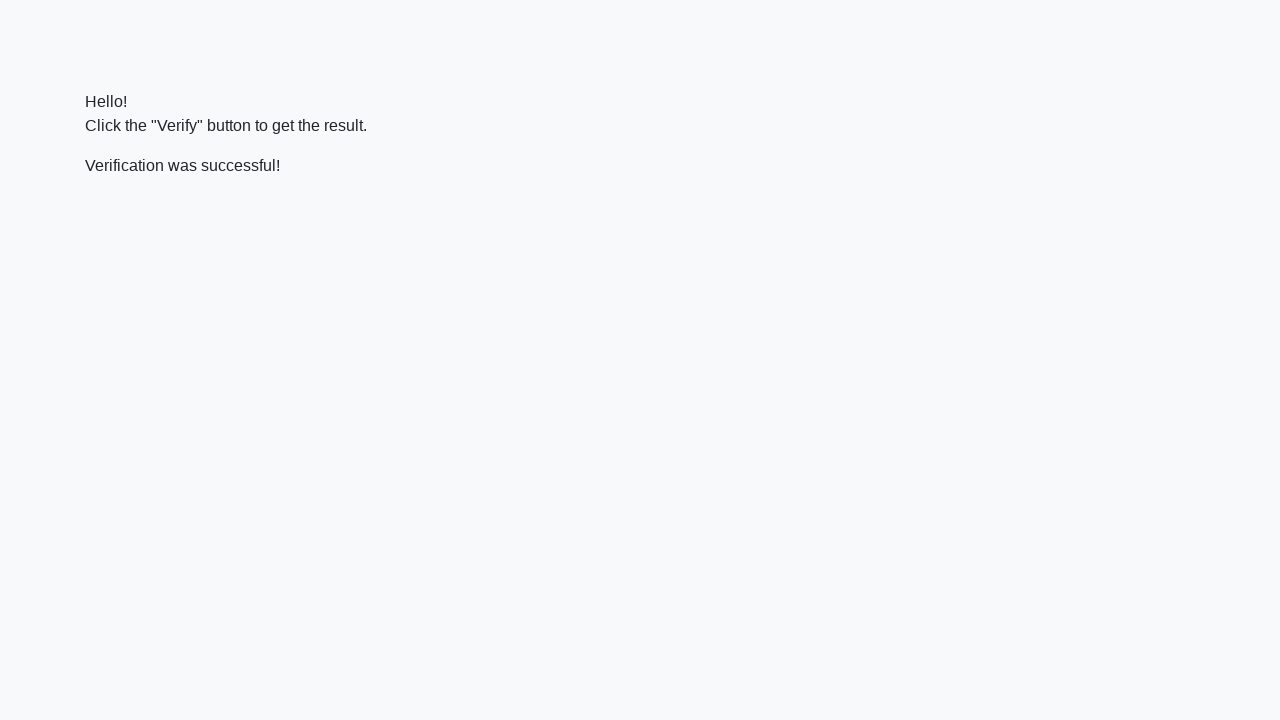

Located the verification message element
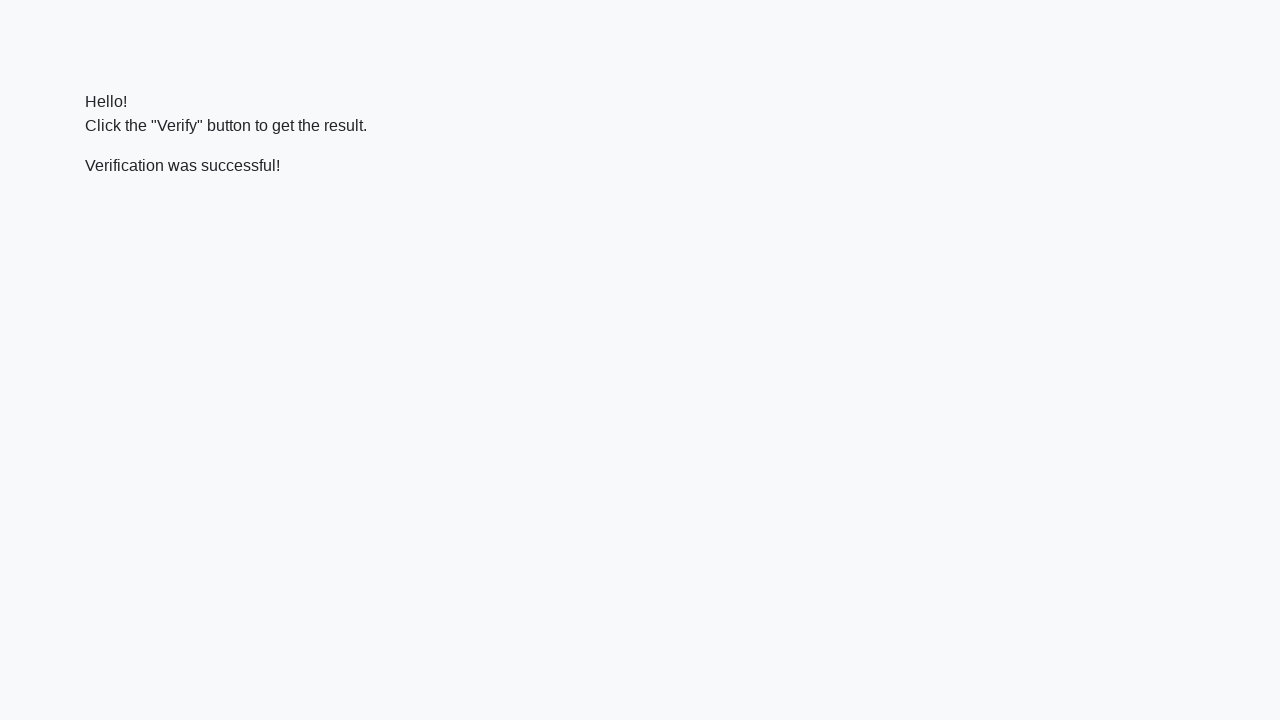

Retrieved verification message text content
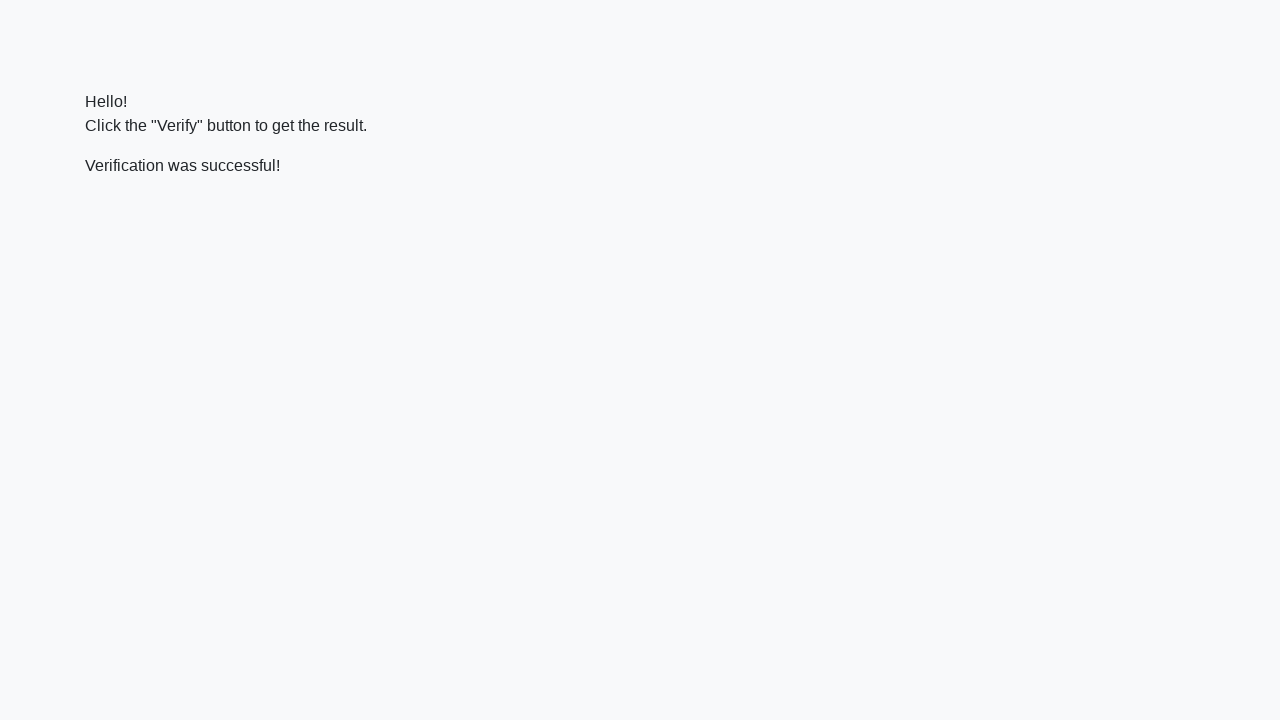

Verified that message contains 'successful'
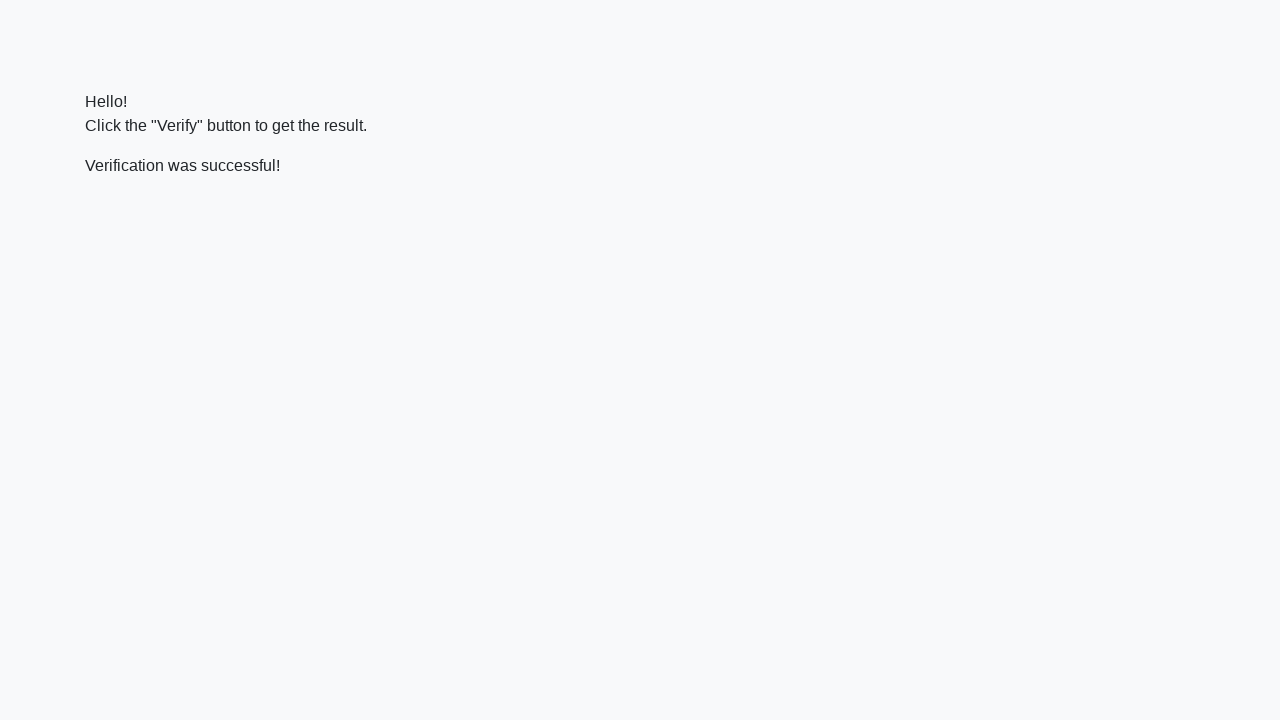

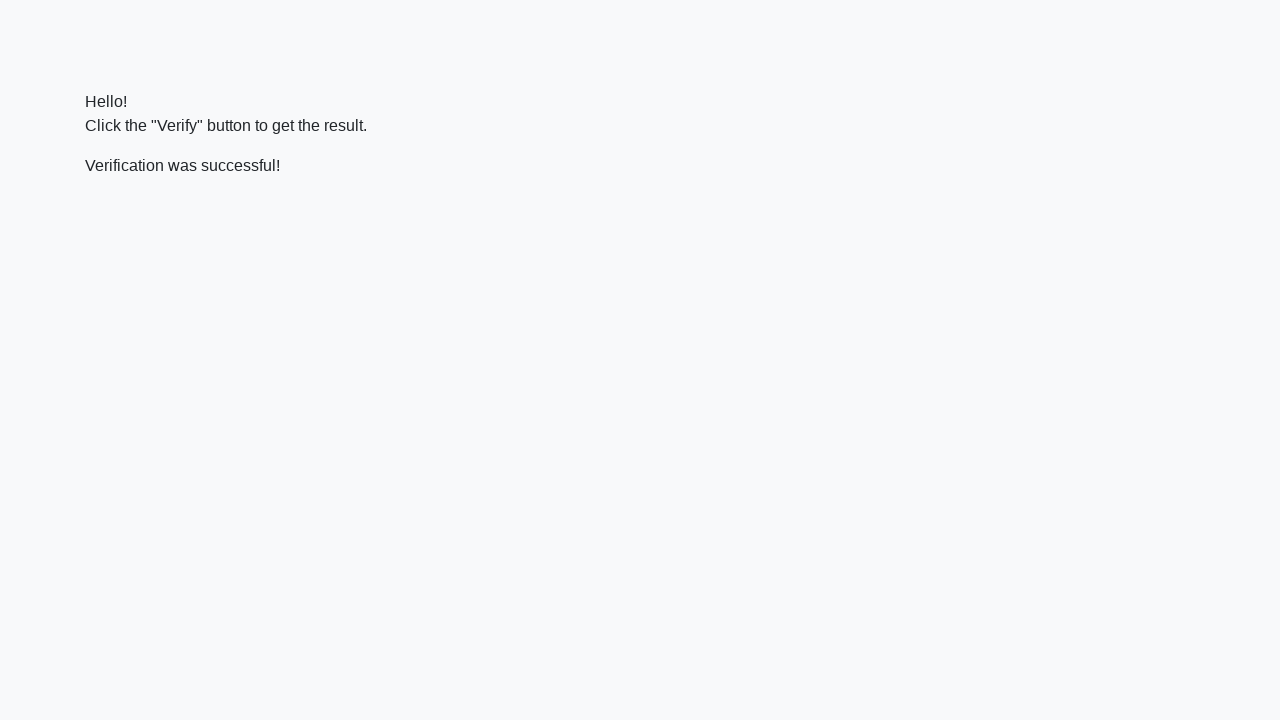